Tests mouse input events on a training page by performing left click, double click, and right click (context click) actions, verifying the page responds to each type of click event.

Starting URL: https://v1.training-support.net/selenium/input-events

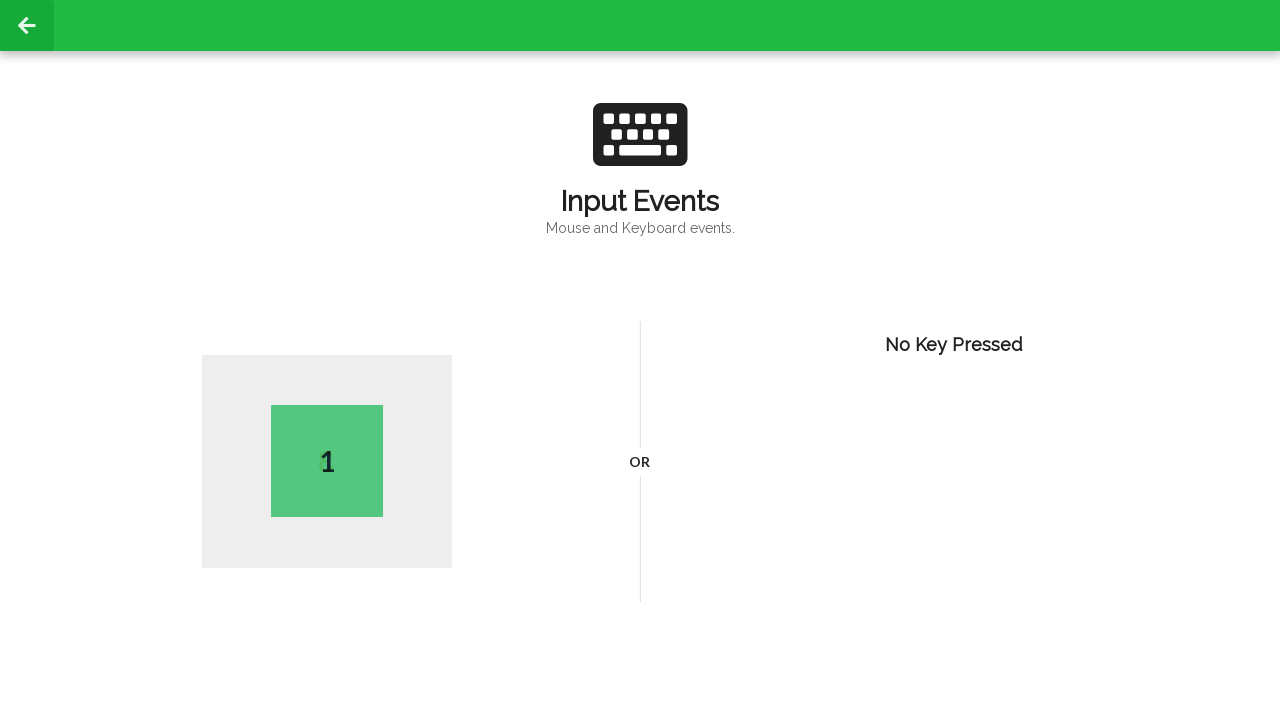

Performed left click on the page at (640, 360) on body
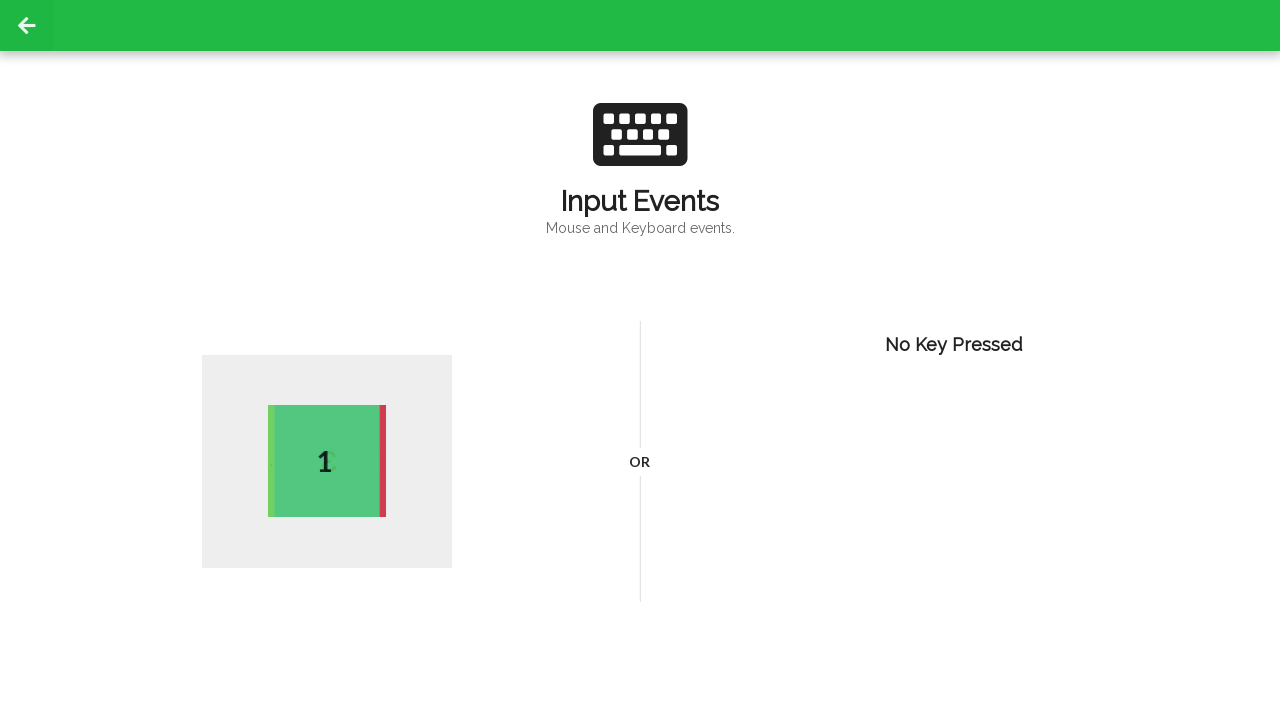

Waited 1 second after left click
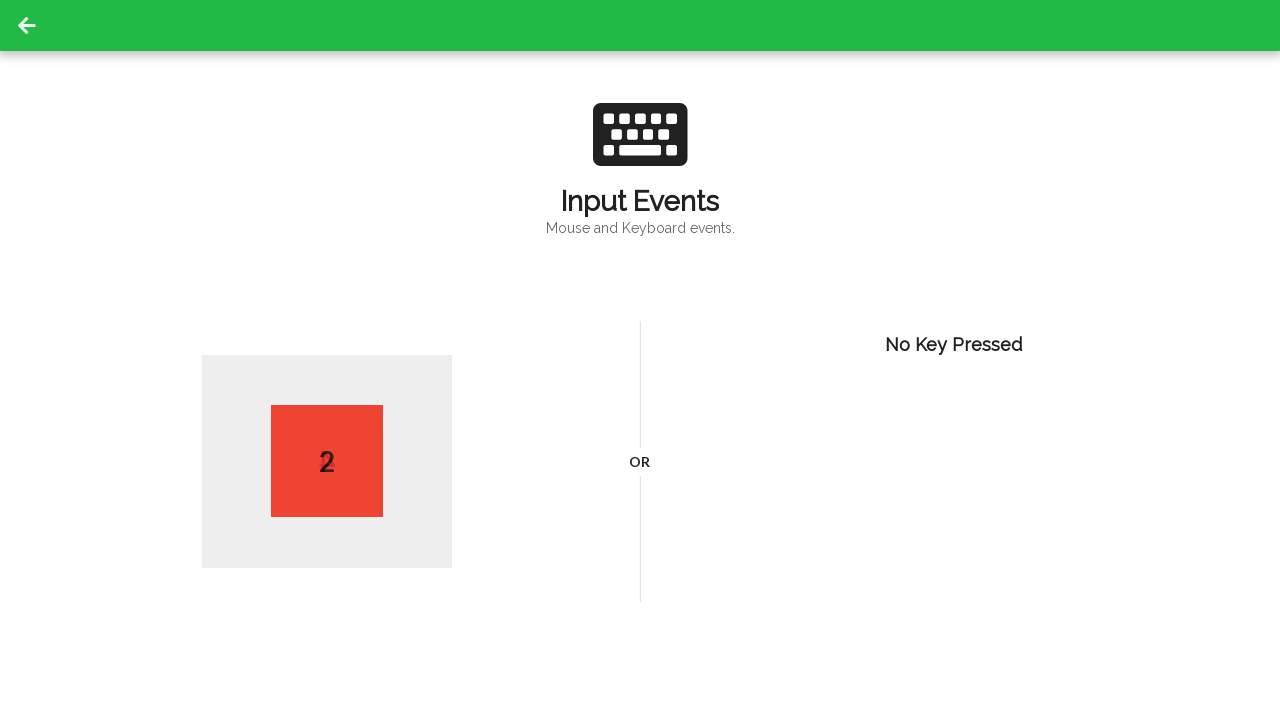

Verified active element is present after left click
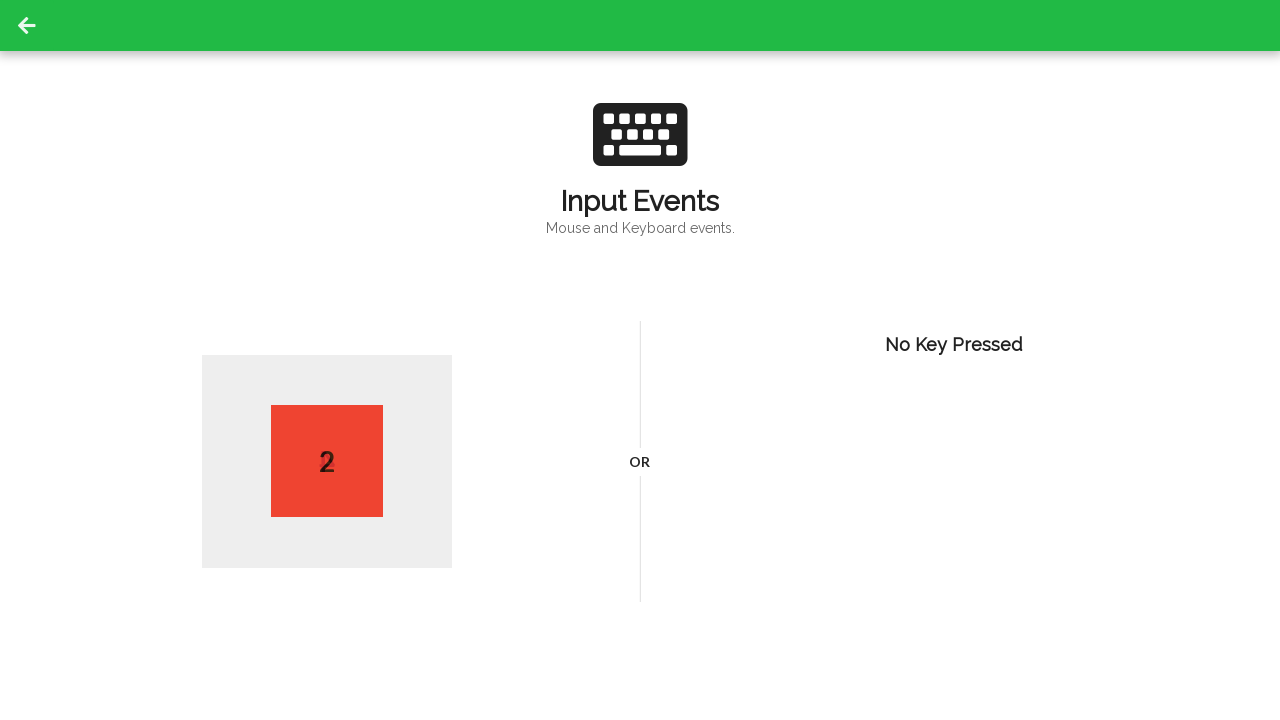

Performed double click on the page at (640, 360) on body
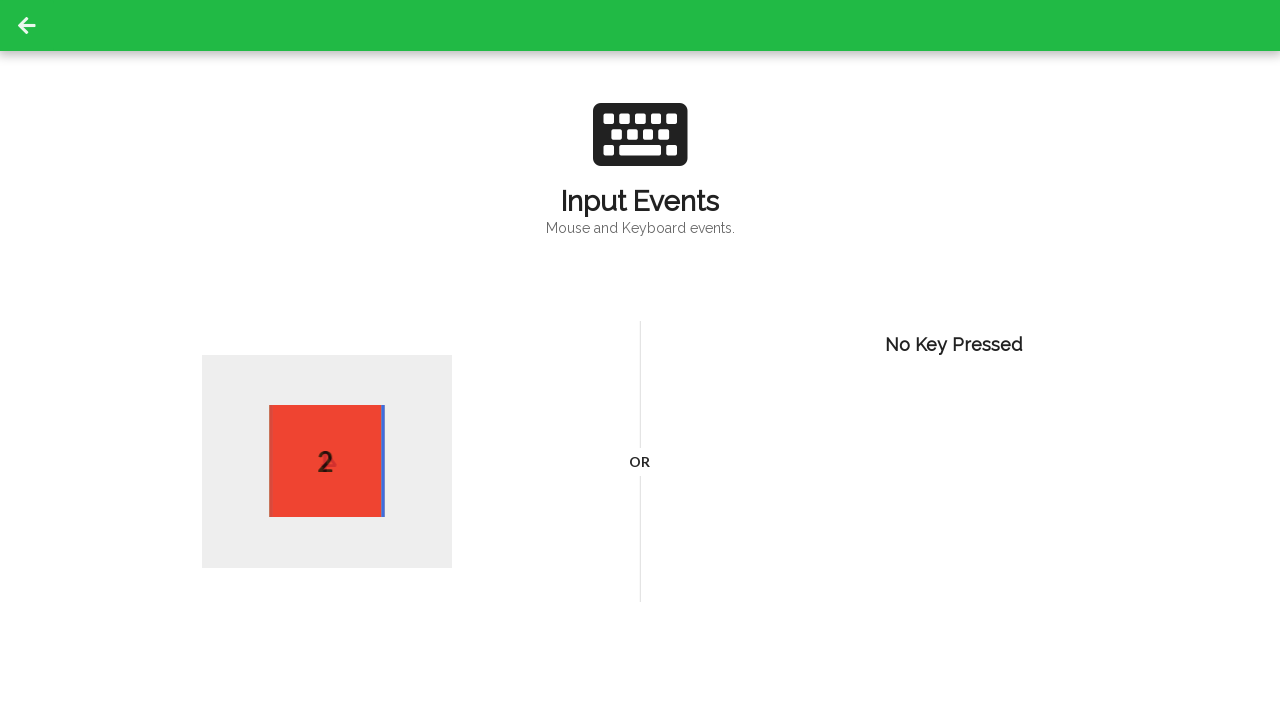

Waited 1 second after double click
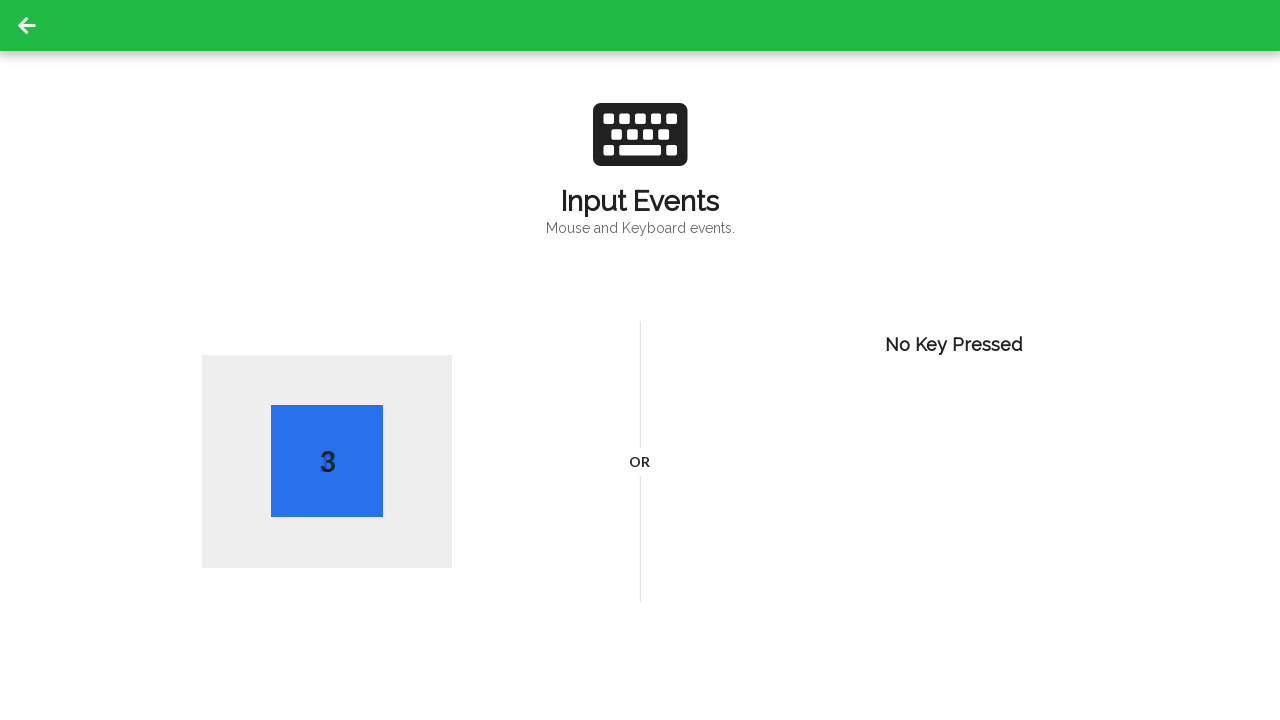

Verified active element is present after double click
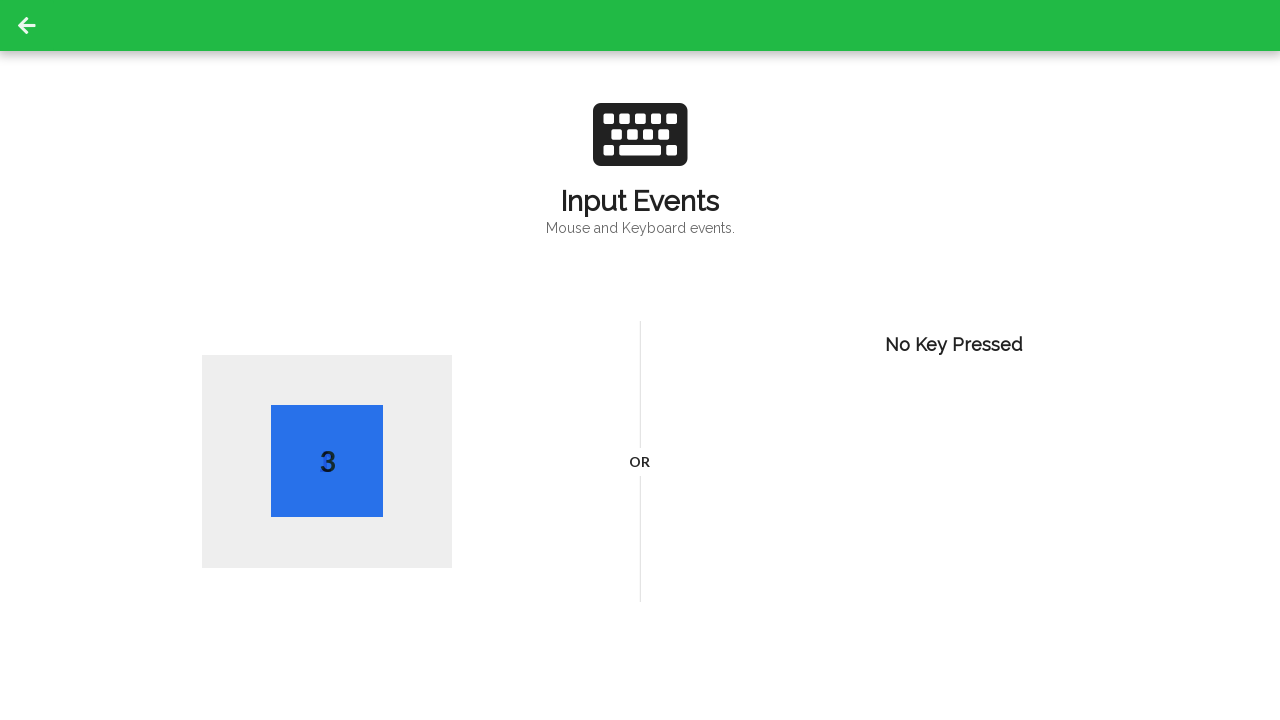

Performed right click (context click) on the page at (640, 360) on body
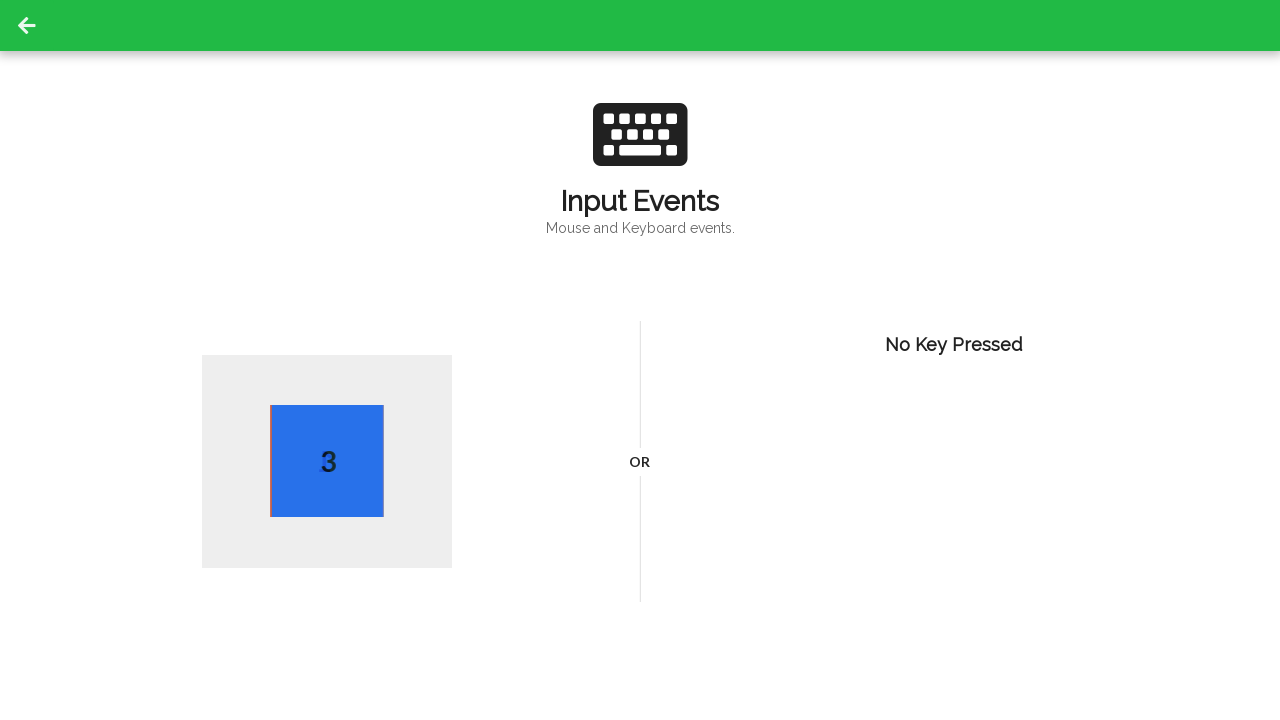

Waited 1 second after right click
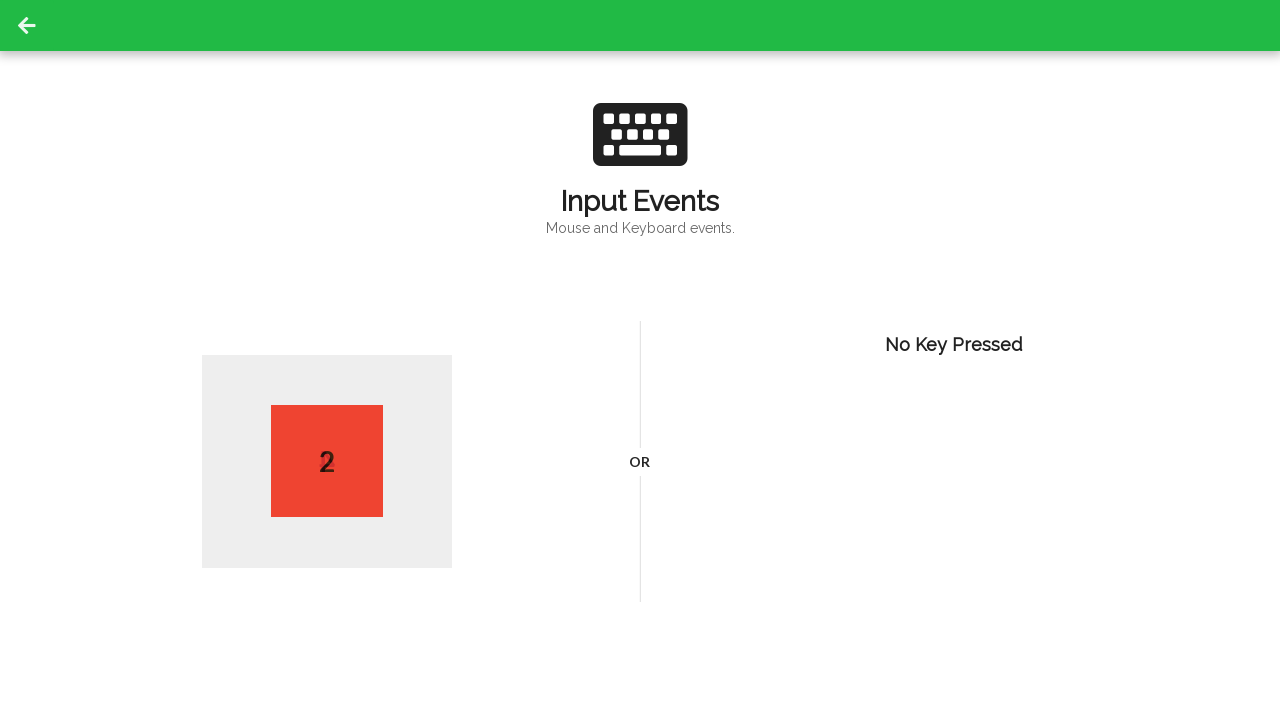

Verified active element is present after right click
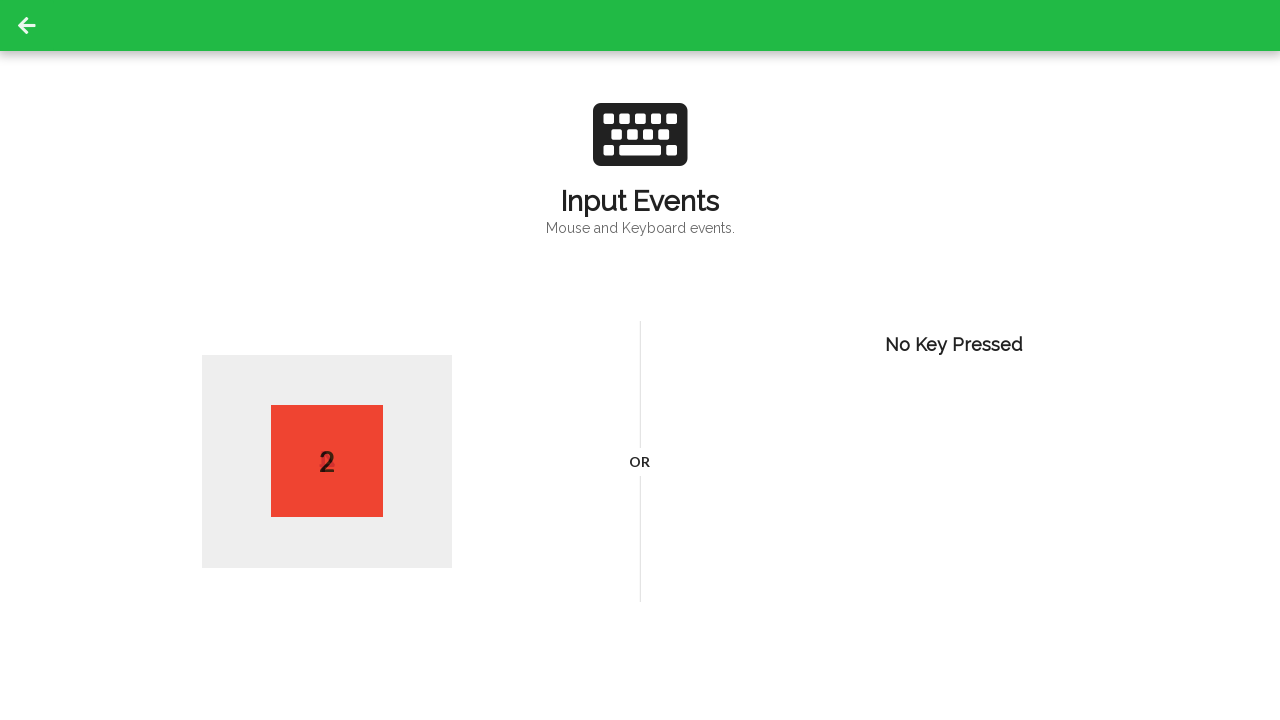

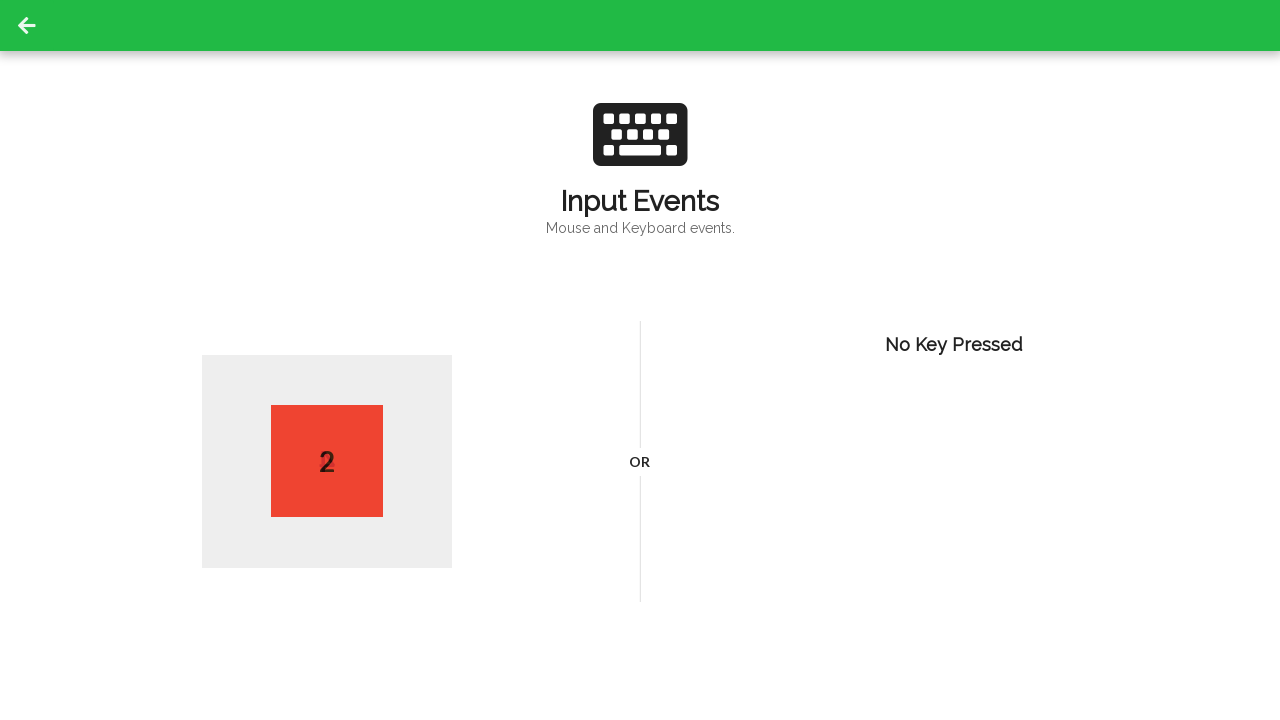